Tests searching for an existing term on the blog, verifying that results contain the search term

Starting URL: https://blogdoagi.com.br/

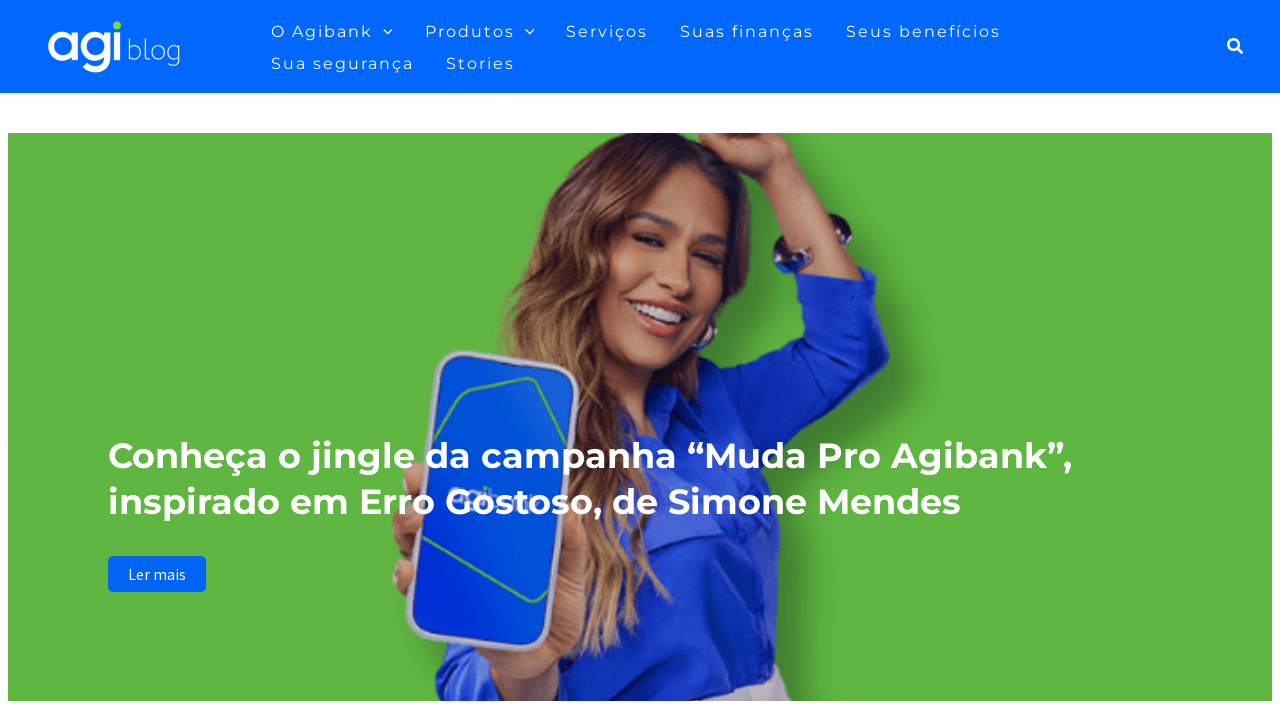

Clicked search icon in header at (1236, 46) on //*[@id="ast-desktop-header"]/div[1]/div/div/div/div[3]/div[2]/div/div/a
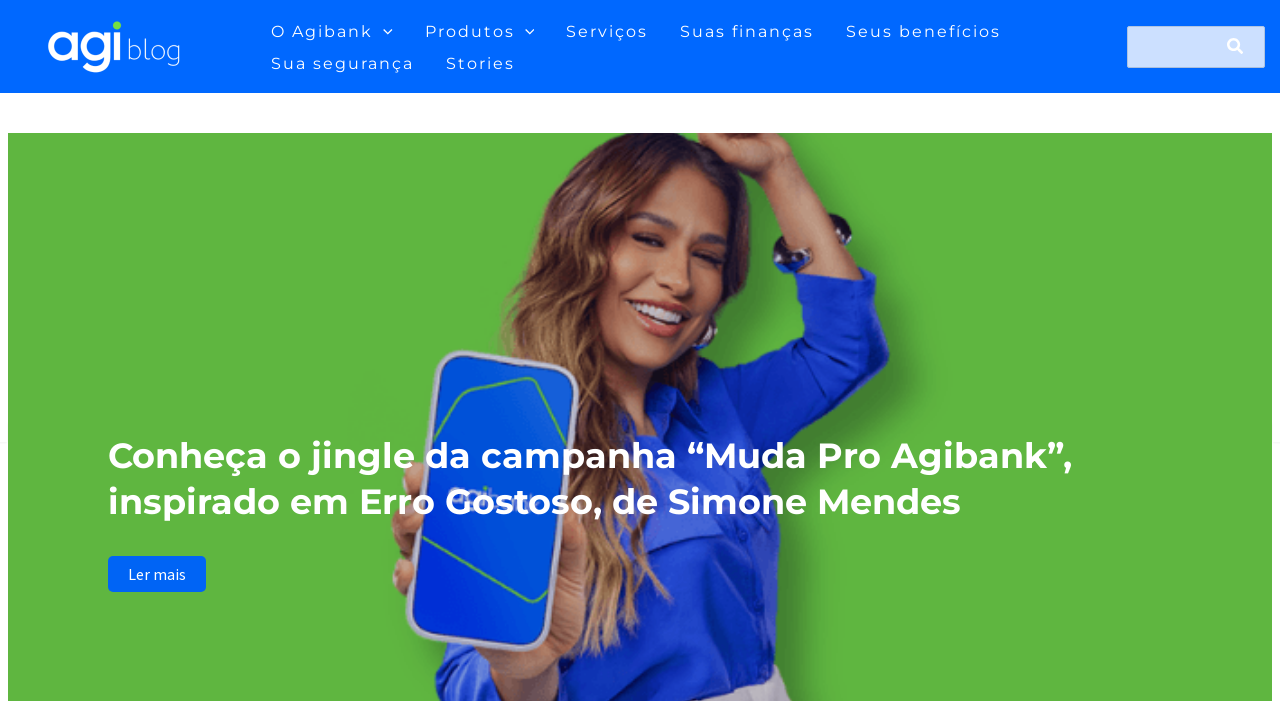

Search field became visible
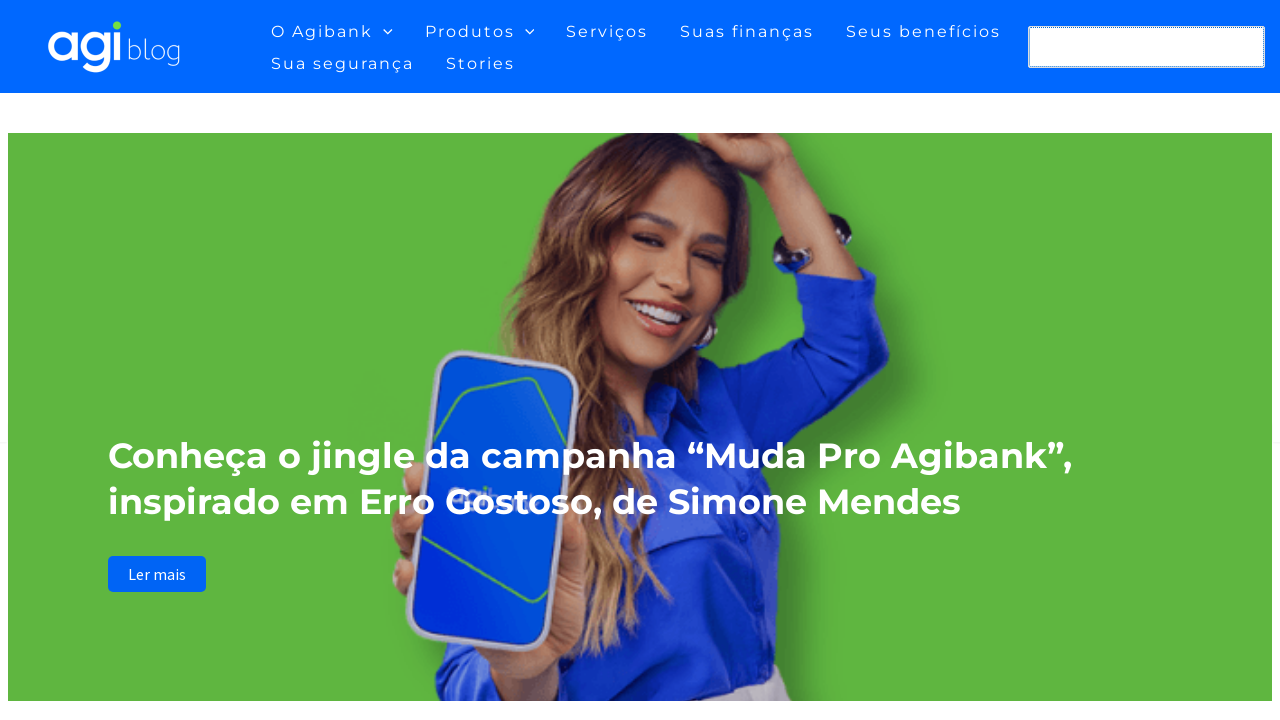

Filled search field with 'financiamento' on //*[@id="search-field"]
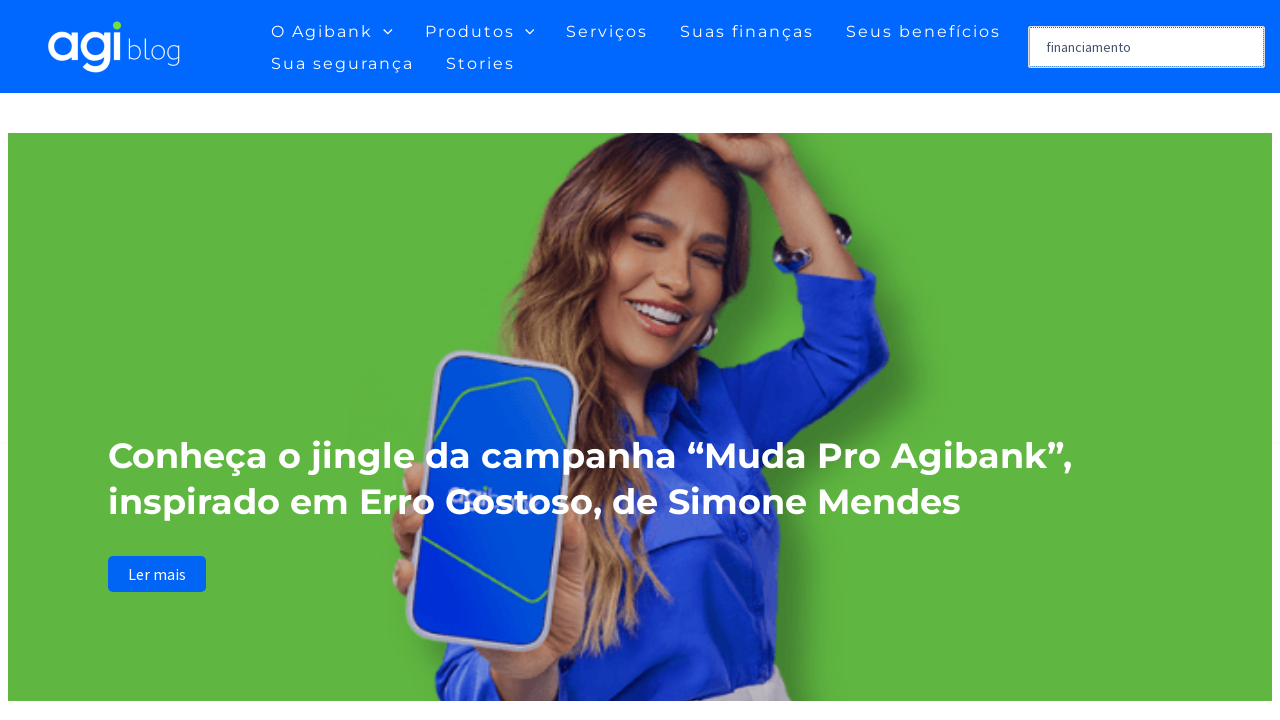

Pressed Enter to submit search on //*[@id="search-field"]
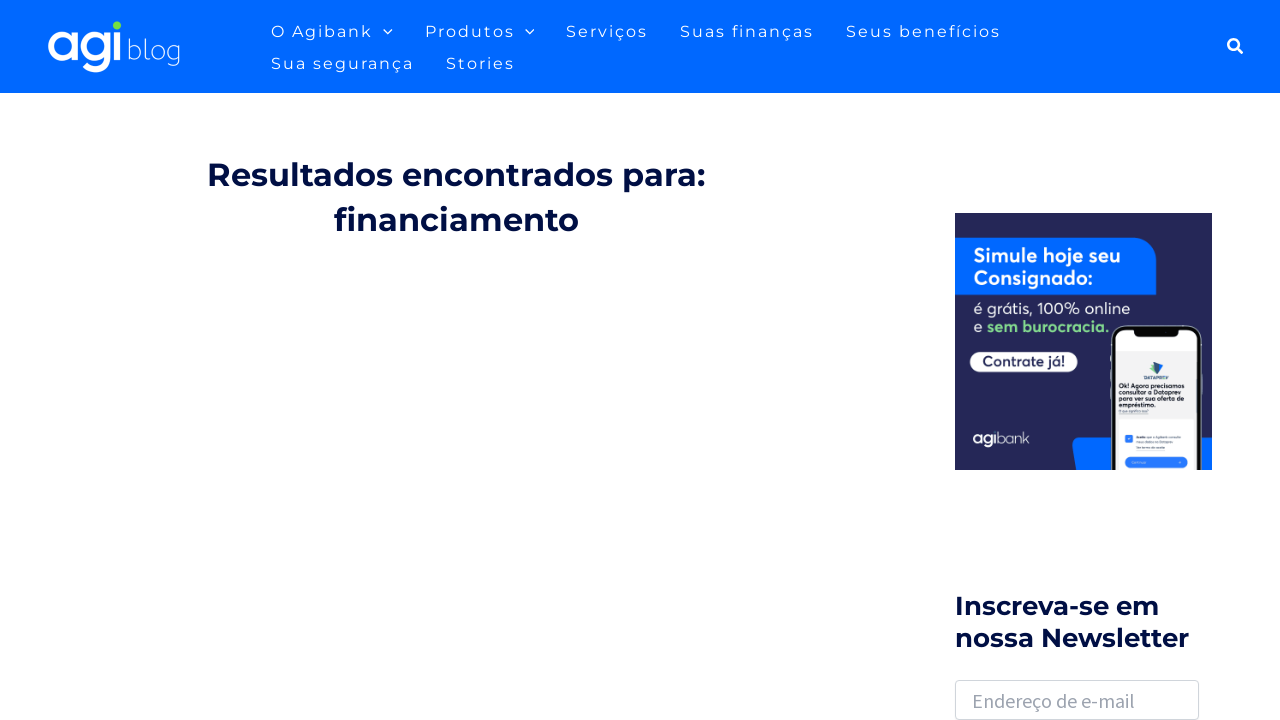

Page title loaded, search results page displayed
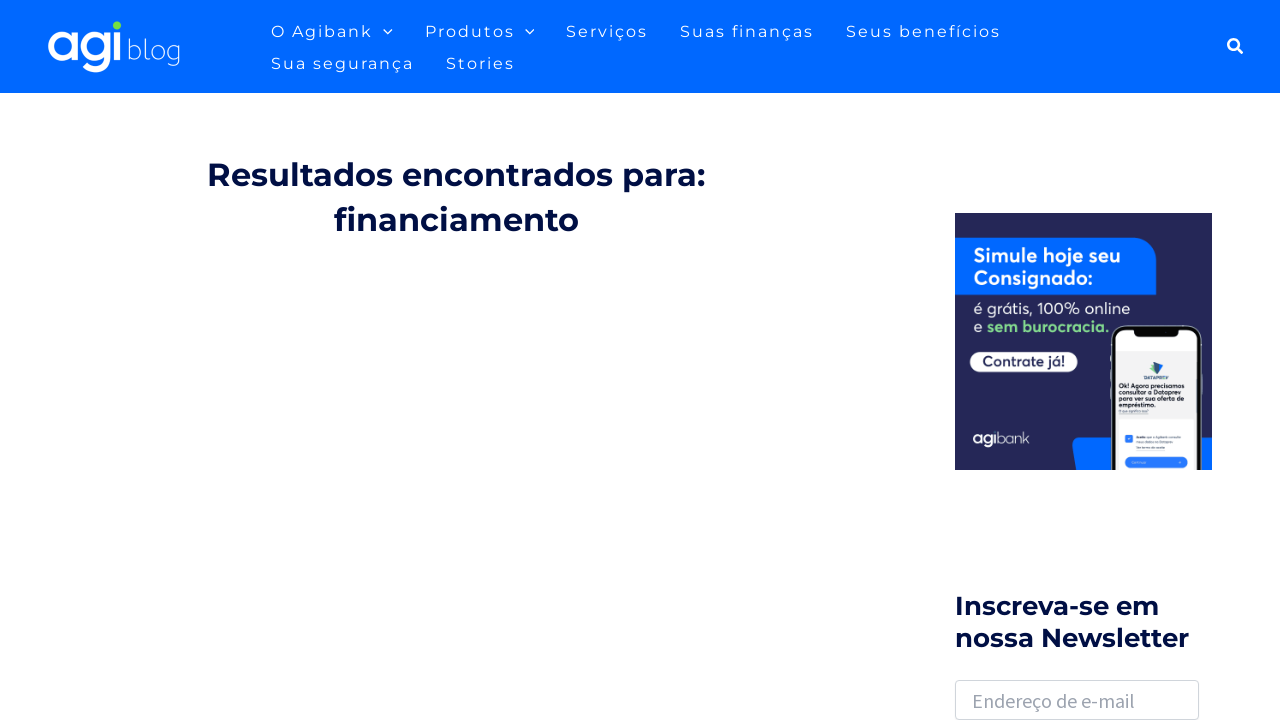

Articles loaded on search results page
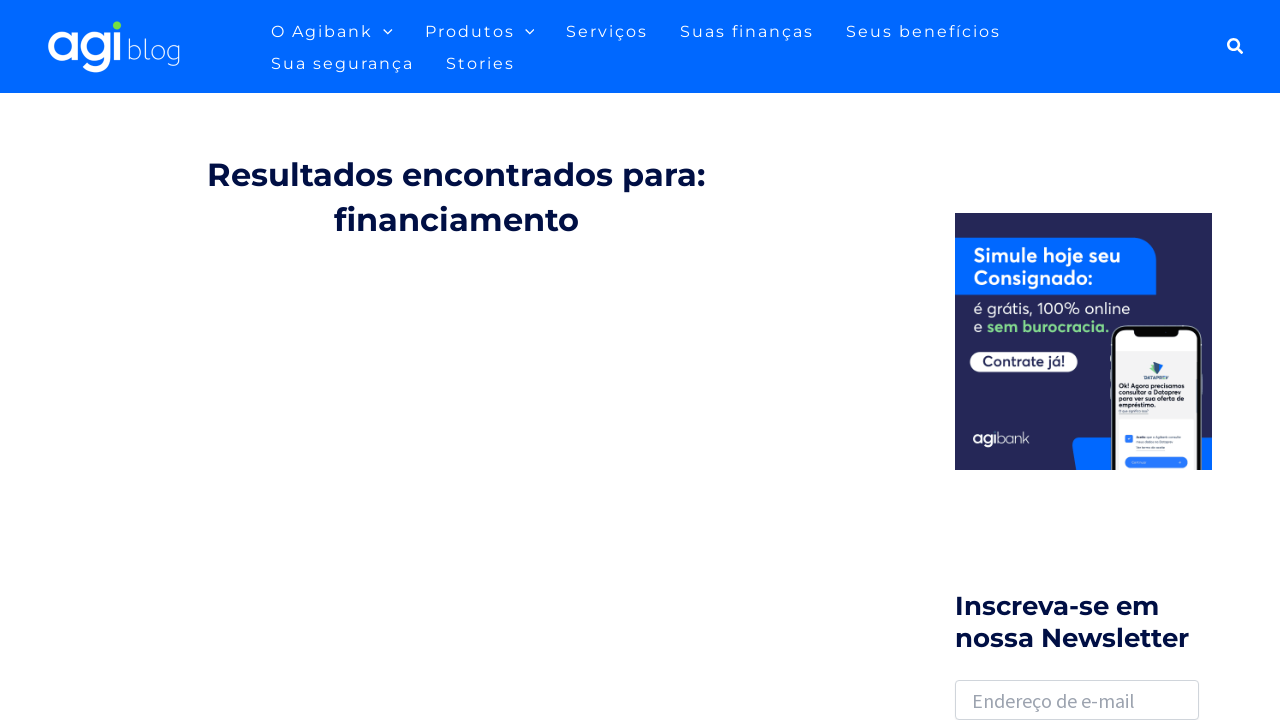

Scrolled down to load more results (iteration 1/5)
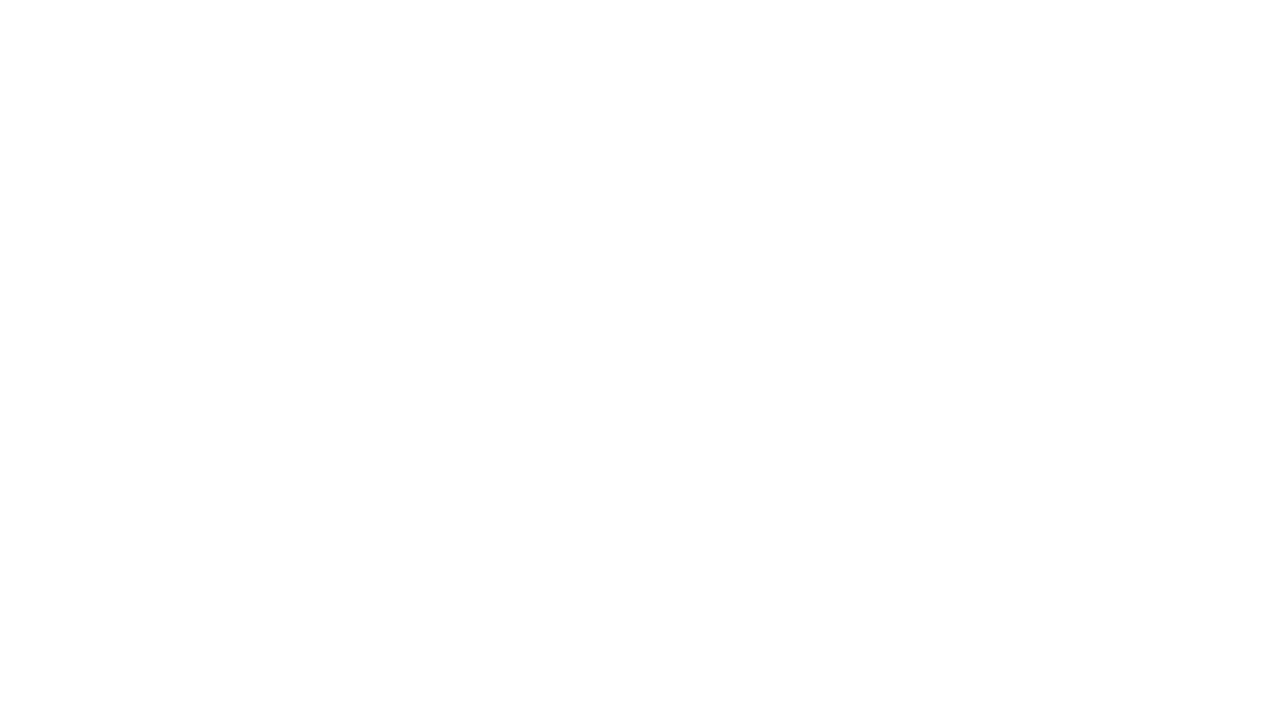

Scrolled down to load more results (iteration 2/5)
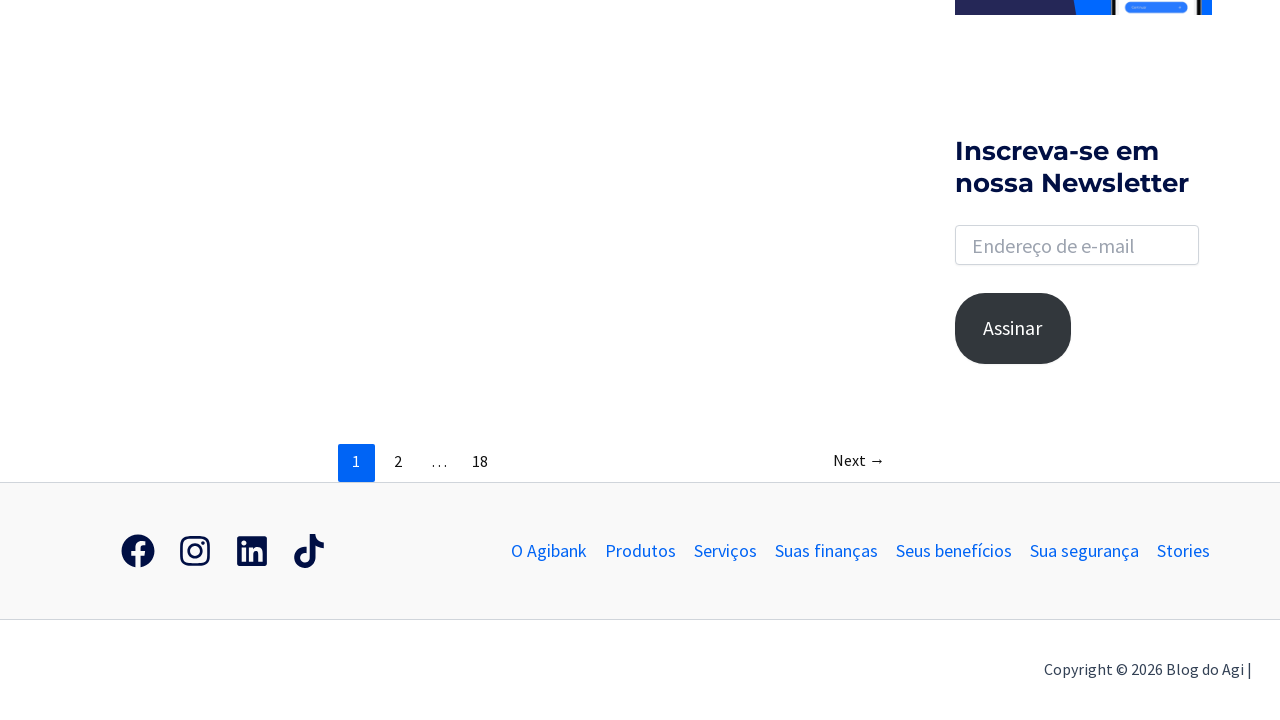

Scrolled down to load more results (iteration 3/5)
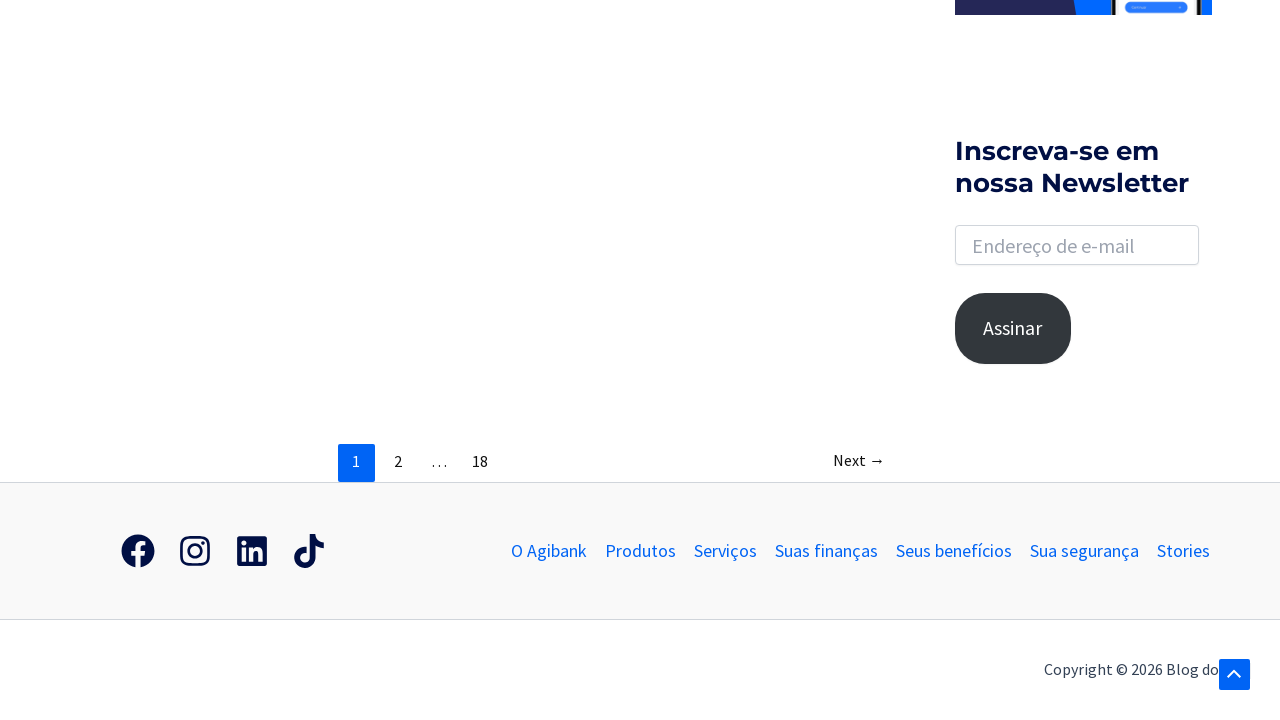

Scrolled down to load more results (iteration 4/5)
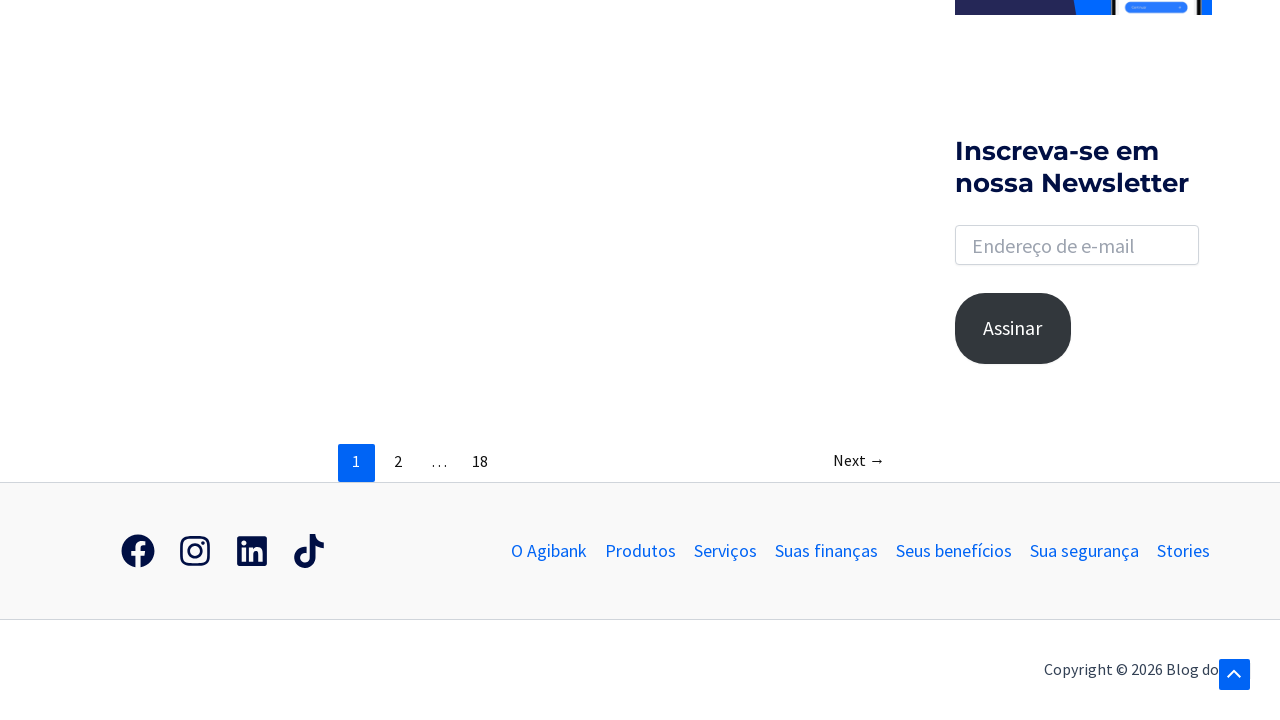

Scrolled down to load more results (iteration 5/5)
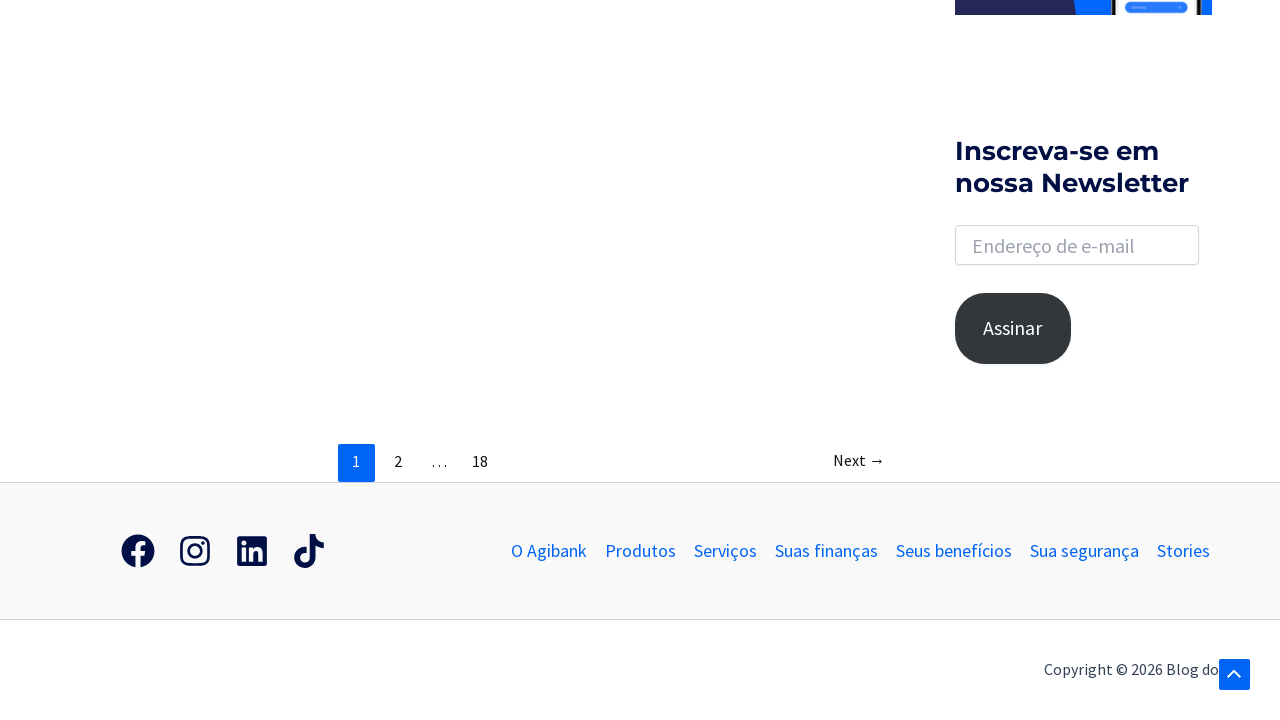

Retrieved 9 articles from search results
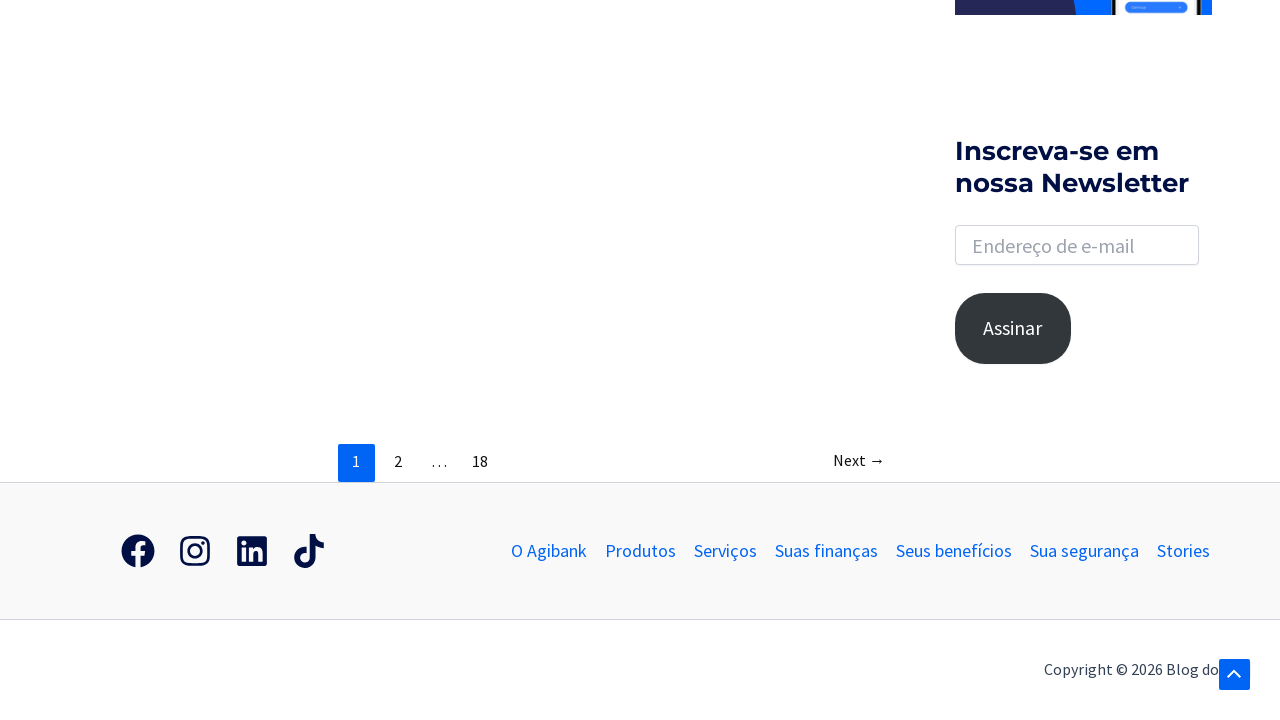

Clicked on article link to verify full content
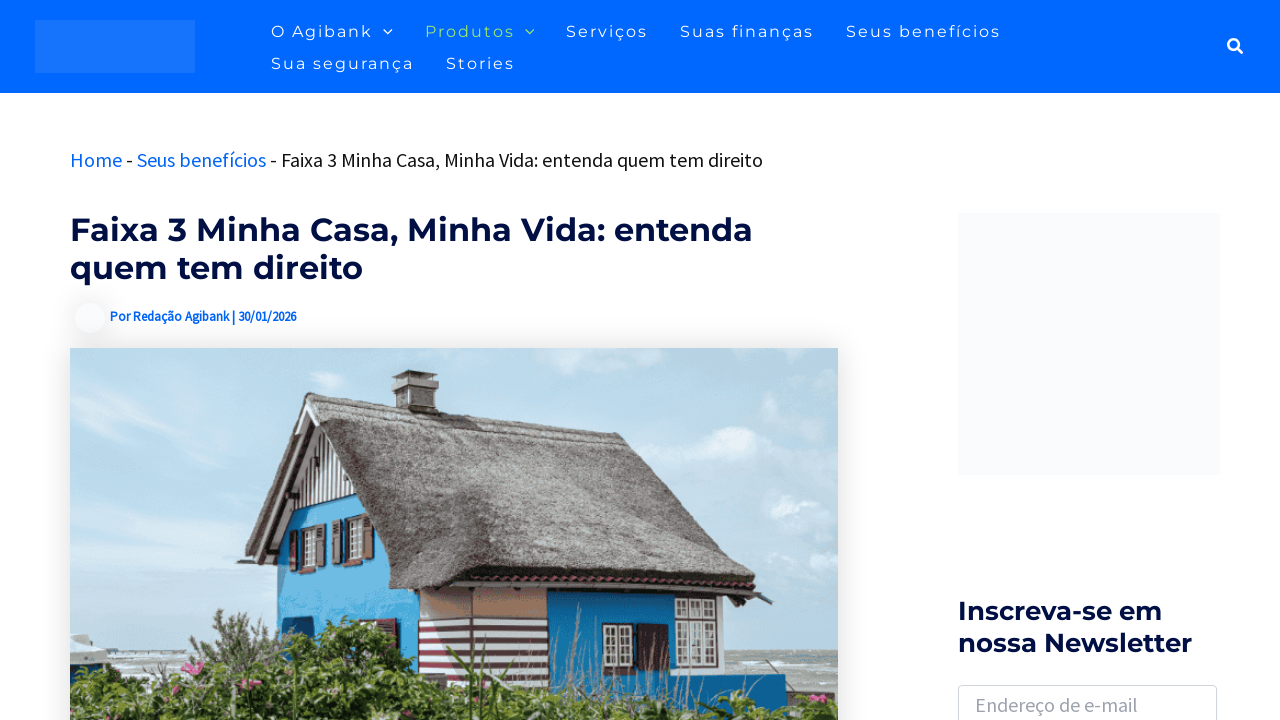

Article content loaded and verified
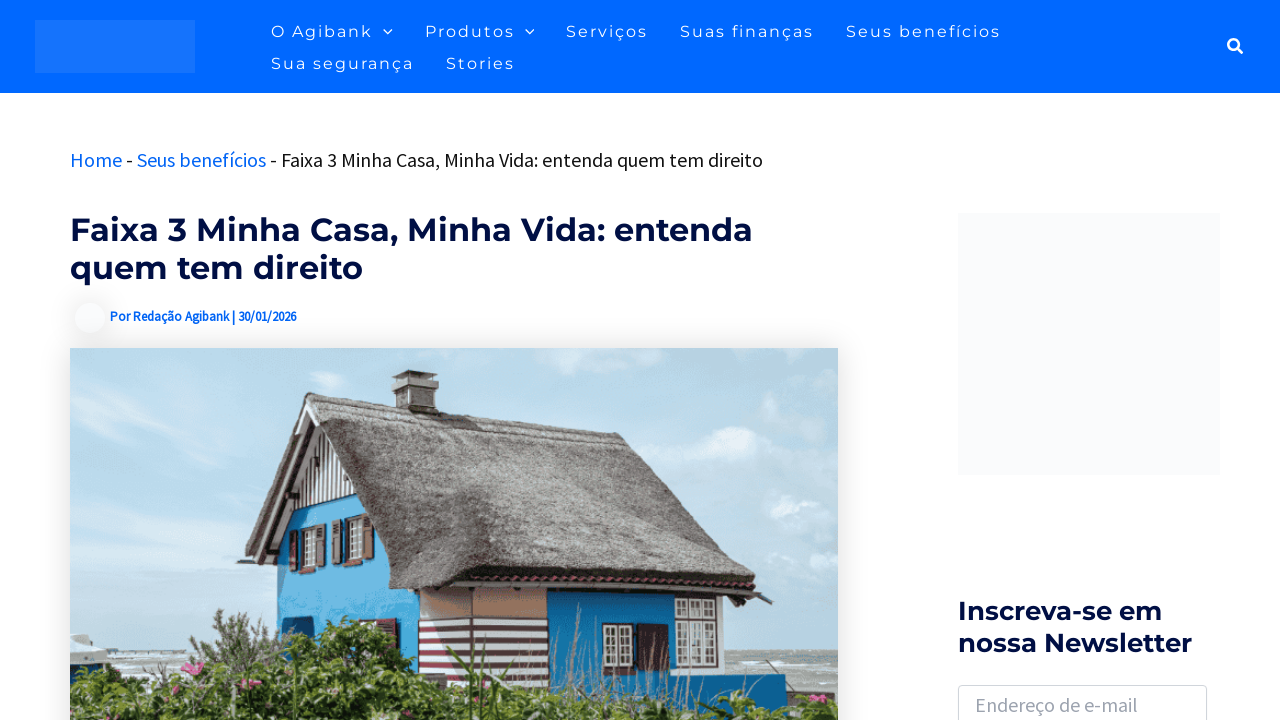

Navigated back to search results
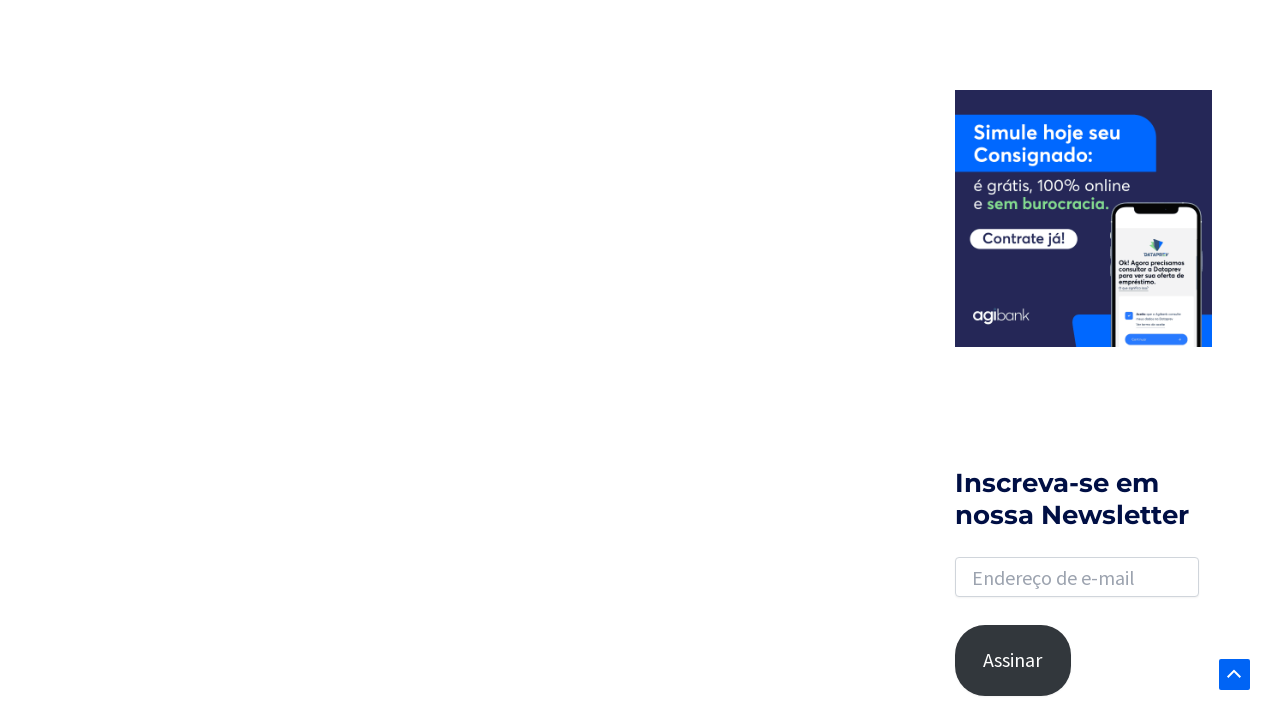

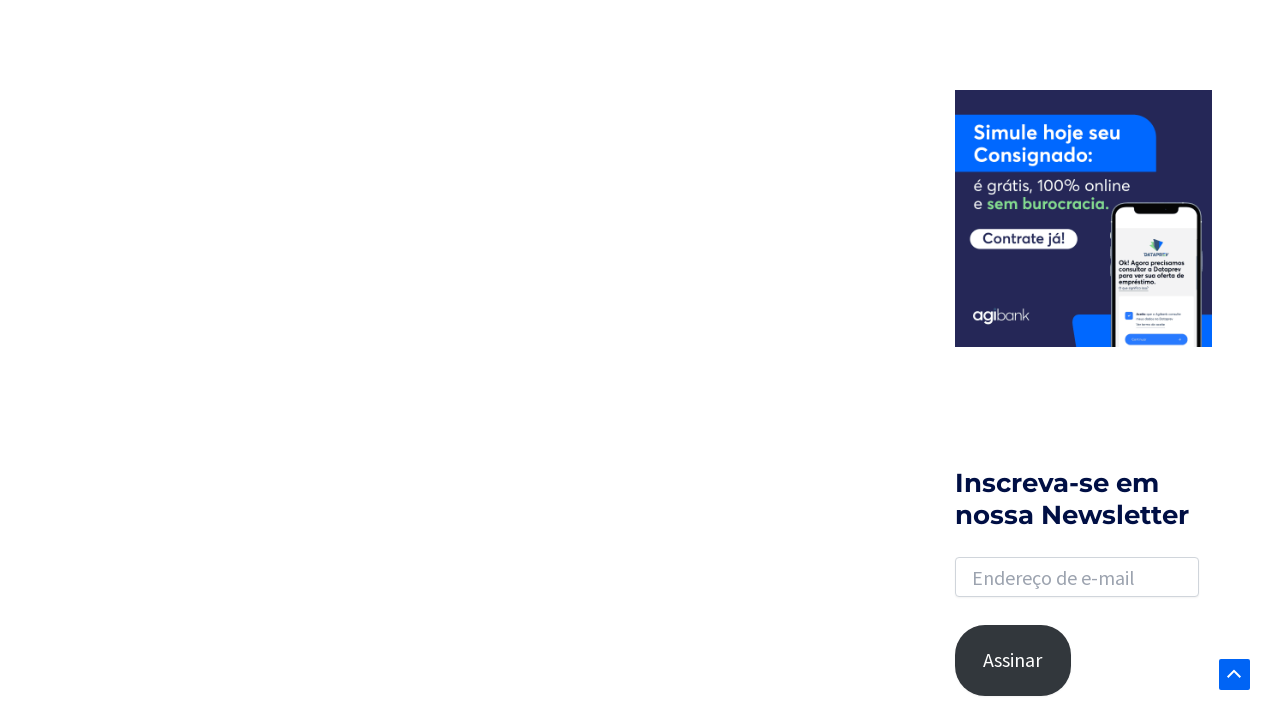